Navigates through a paginated salon listing page, verifying that salon entries are displayed and clicking through multiple pages of results until no more pages exist.

Starting URL: https://hair-chiba.or.jp/category/salon/

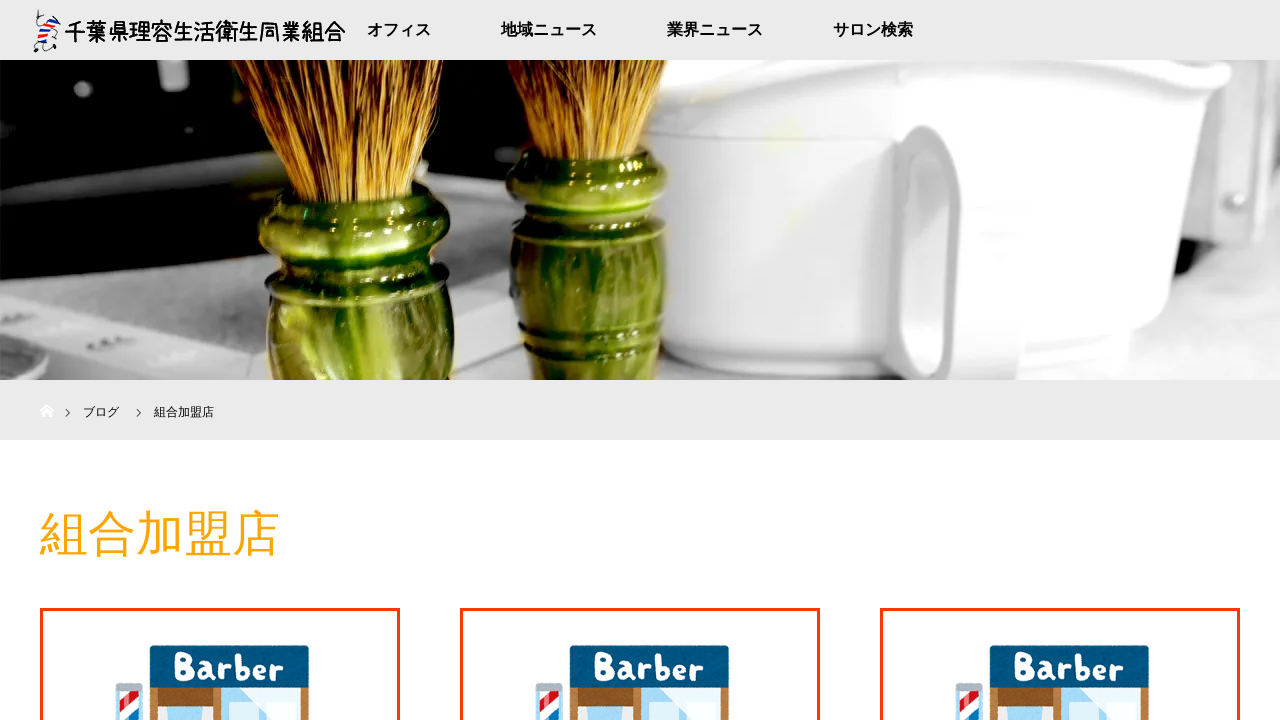

Waited for salon list container to load
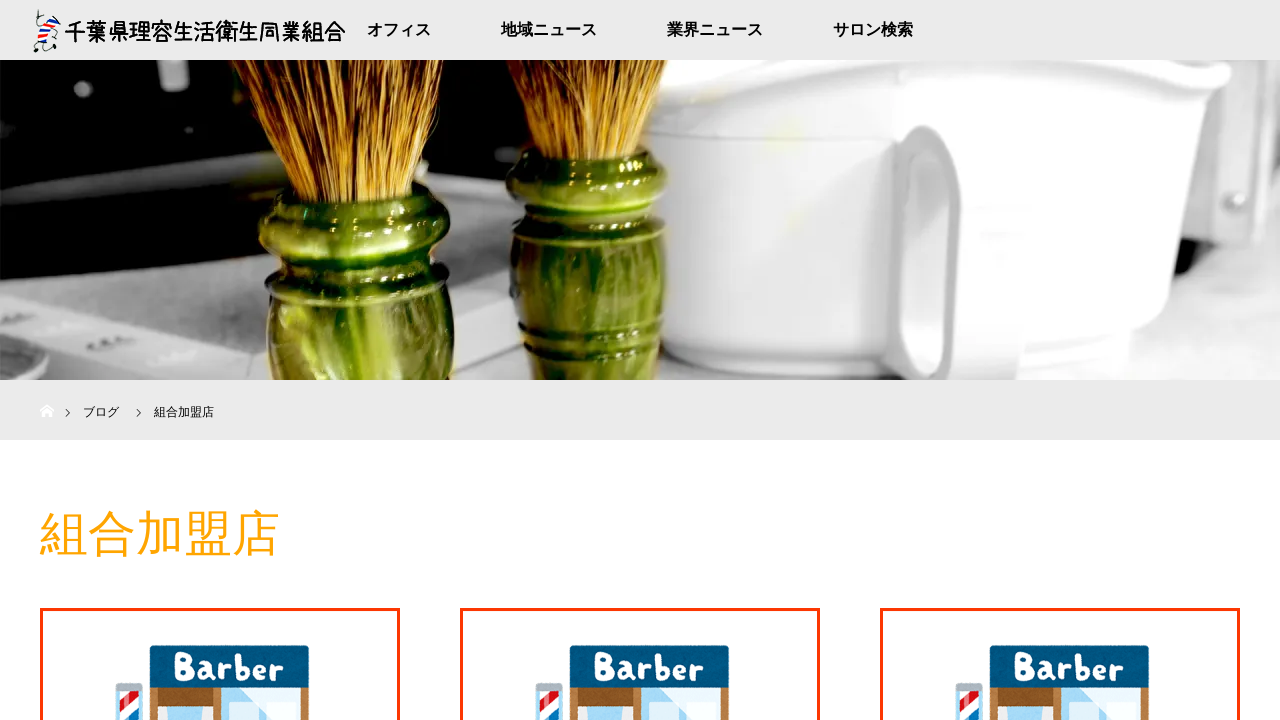

Verified salon entries are present on the page
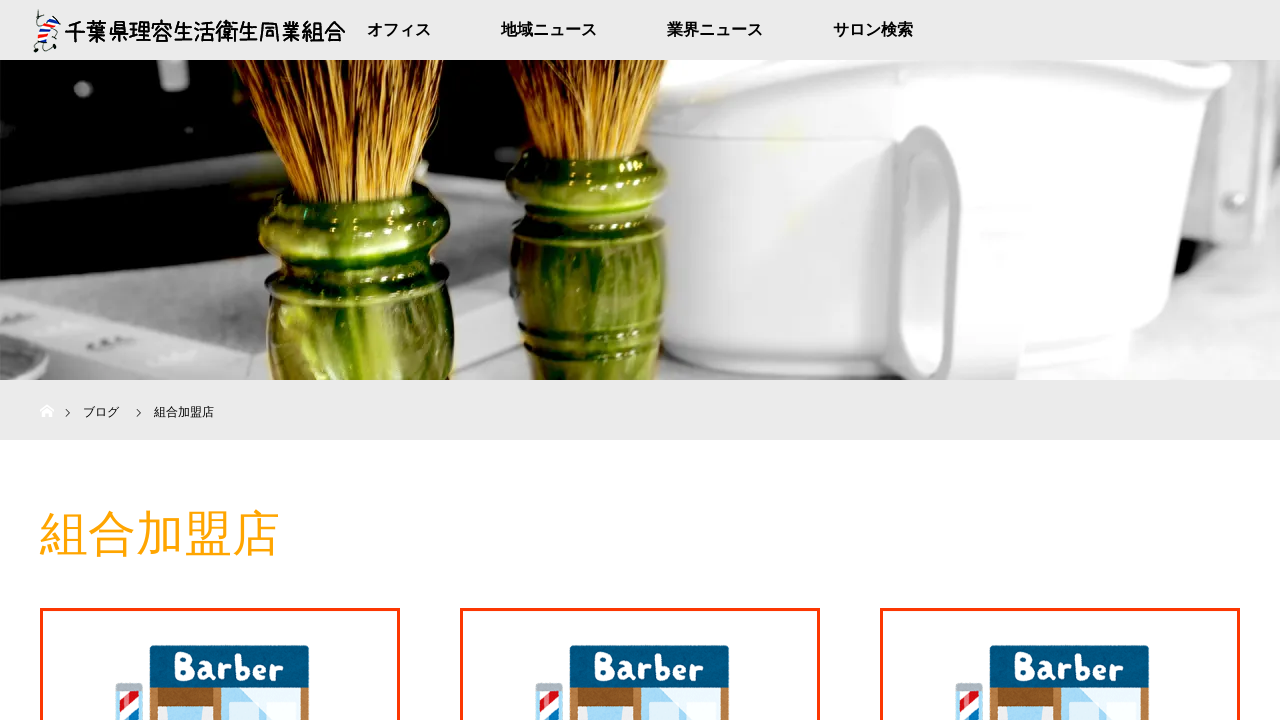

Clicked next page button to navigate to page 2 at (536, 360) on .next.page-numbers
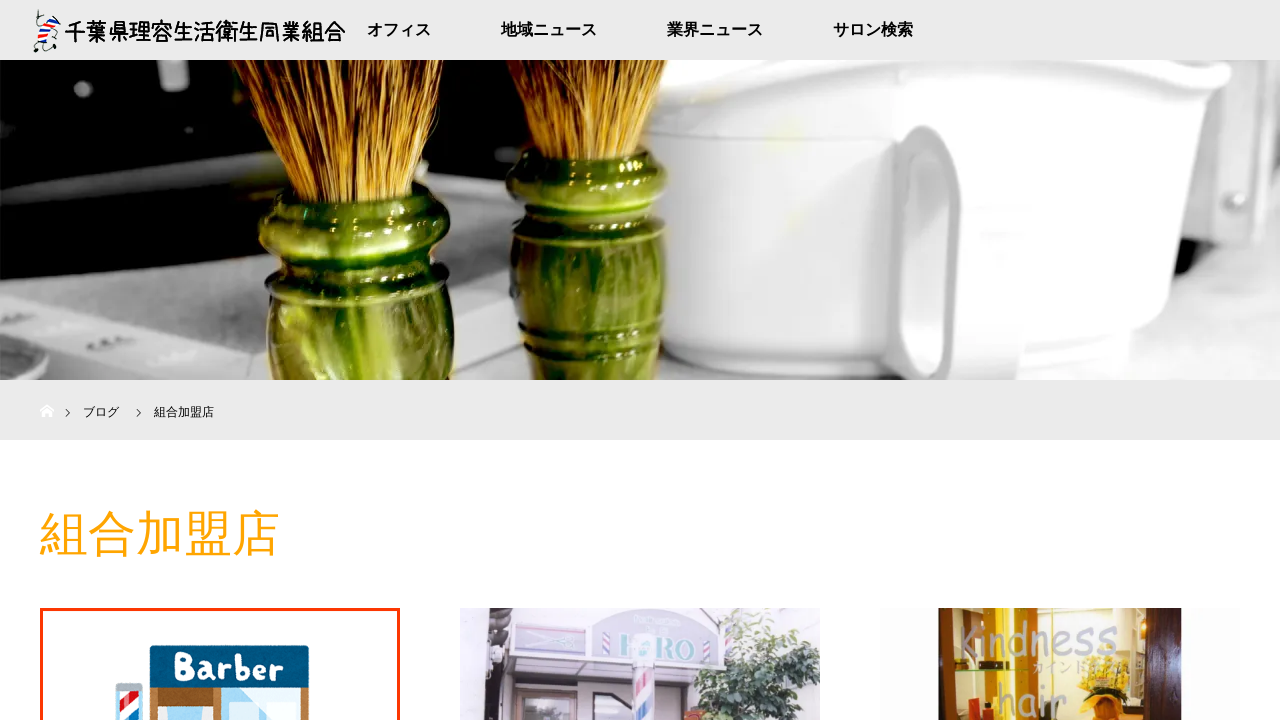

Waited for page to reach network idle state
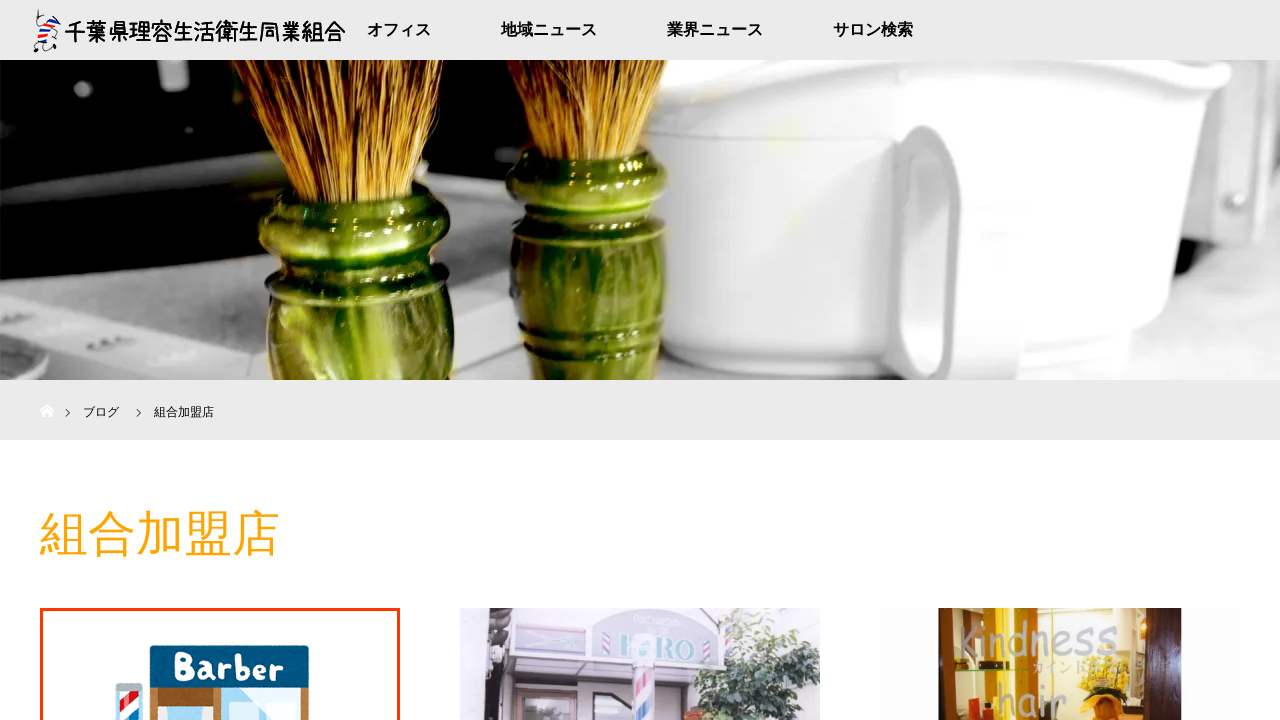

Verified salon entries loaded on new page
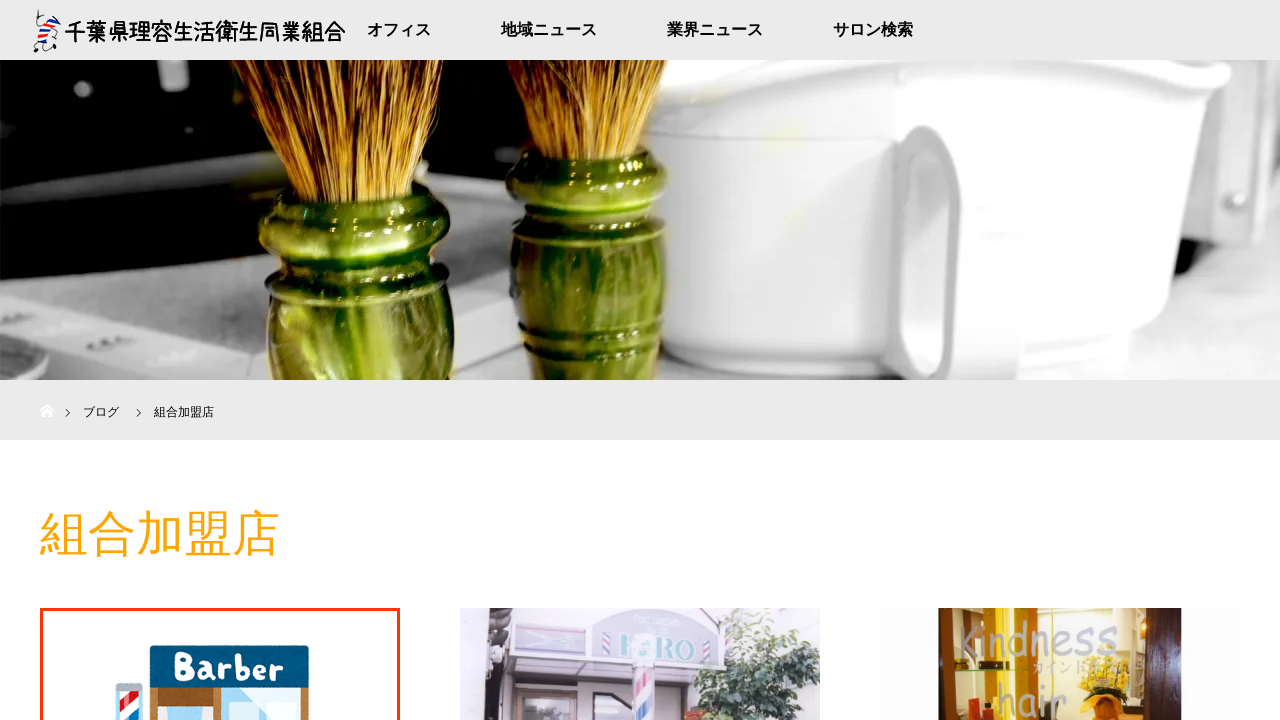

Clicked next page button to navigate to page 3 at (650, 360) on .next.page-numbers
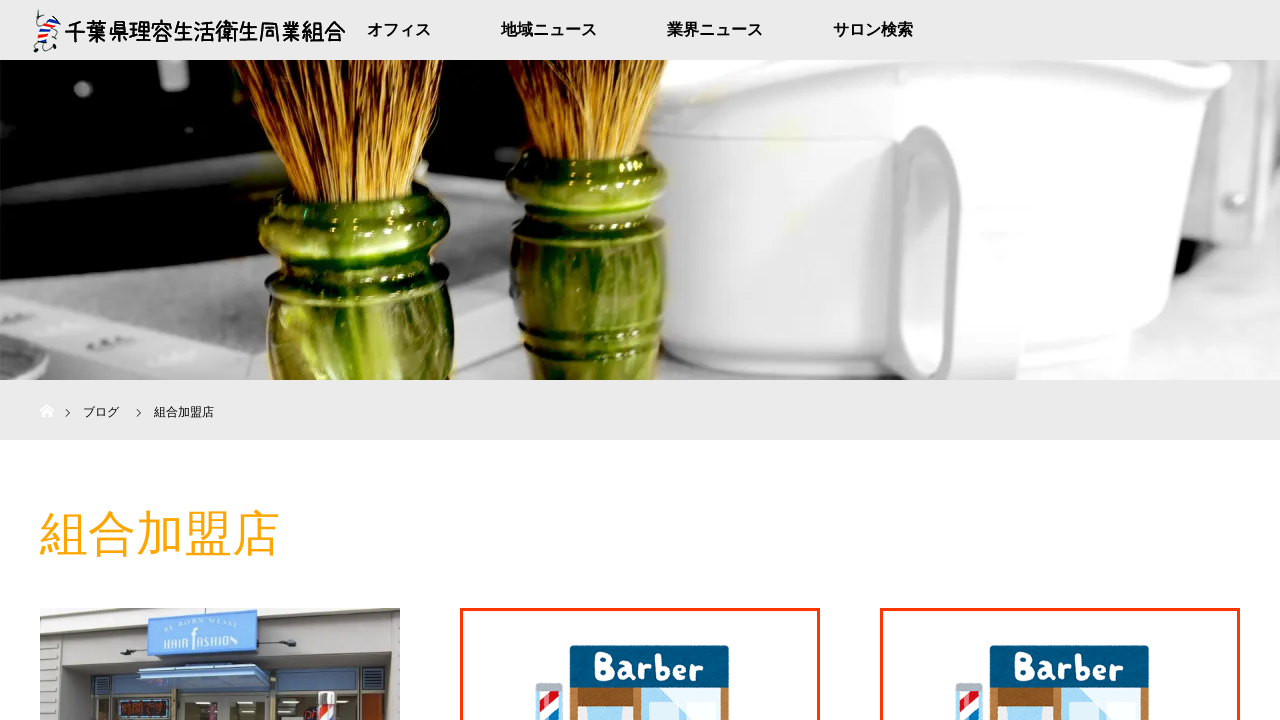

Waited for page to reach network idle state
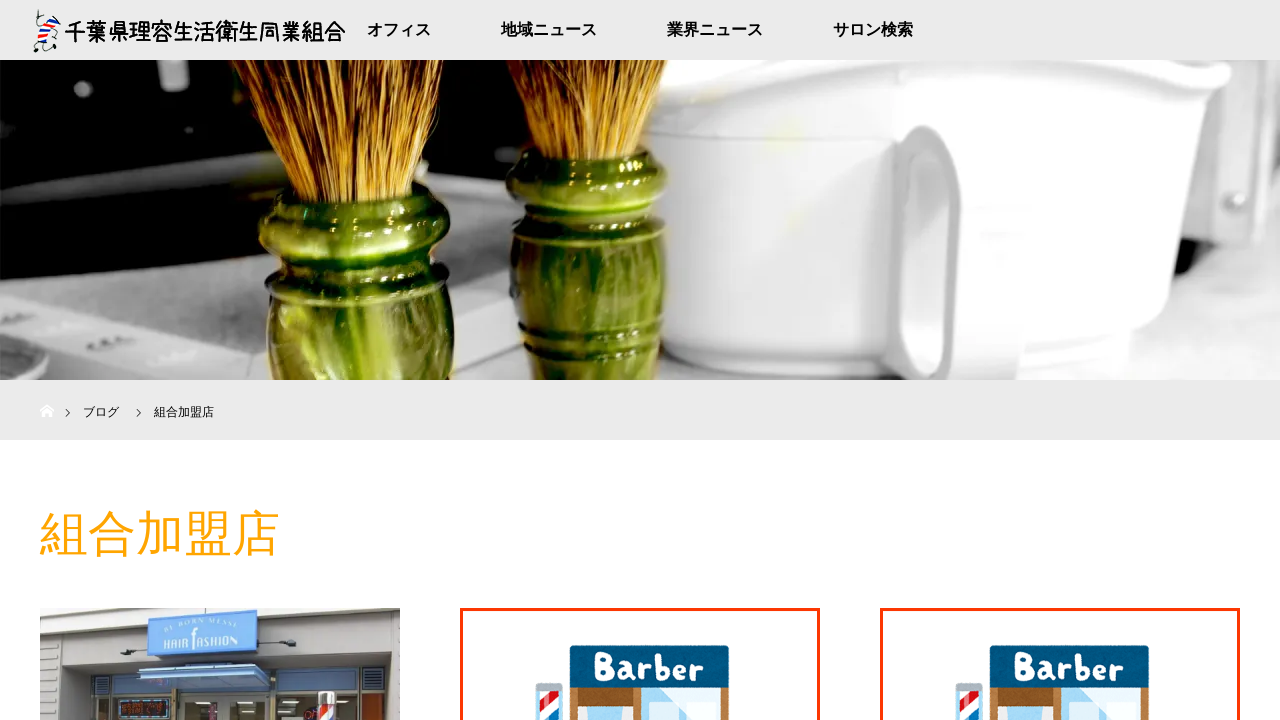

Verified salon entries loaded on new page
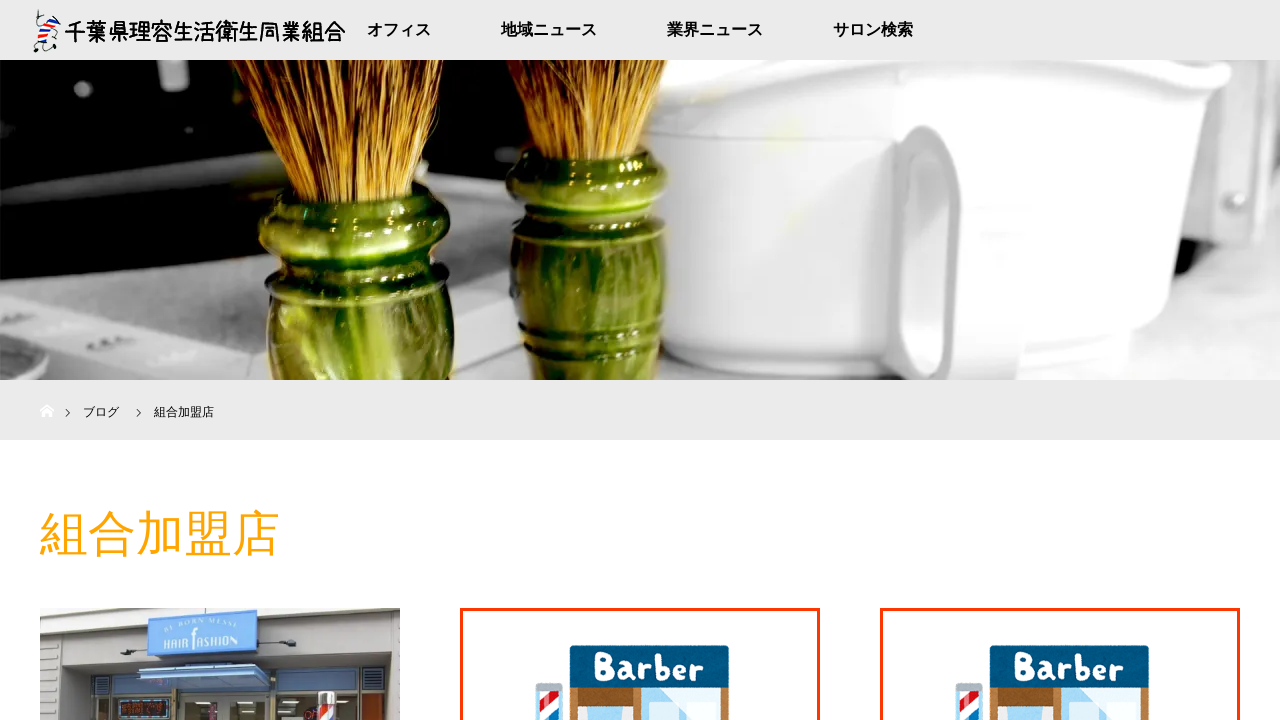

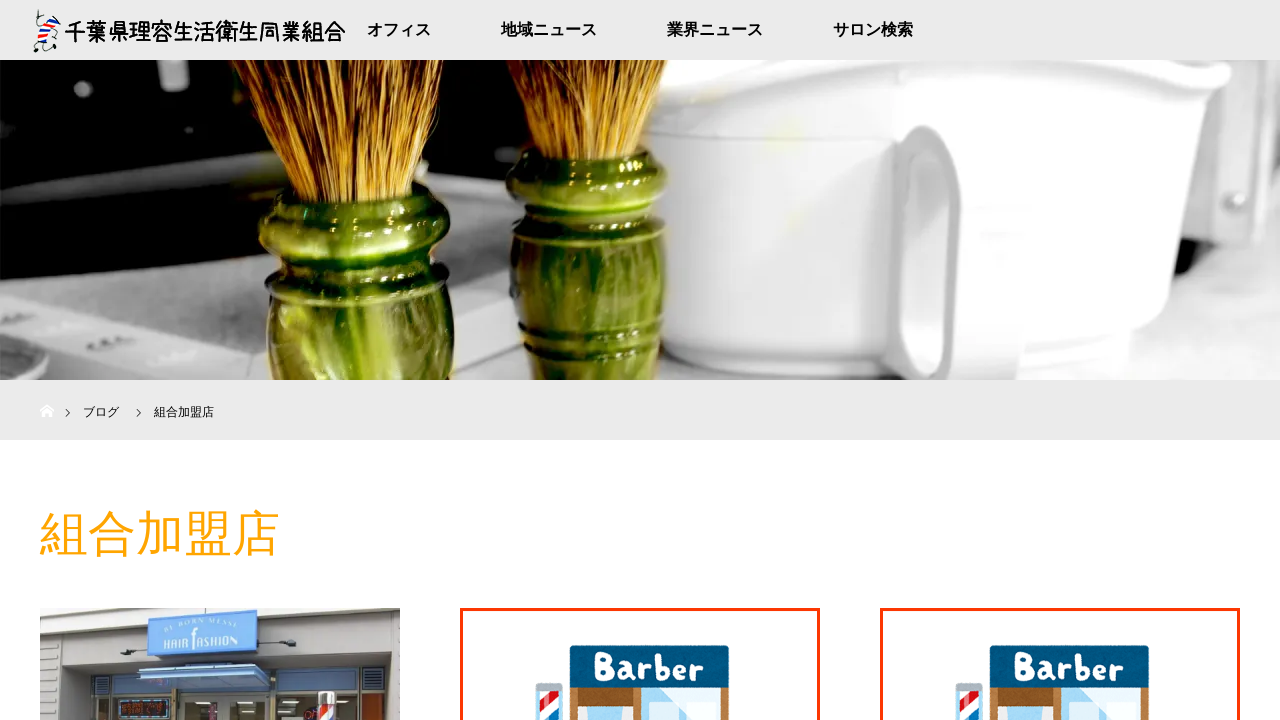